Tests dynamic controls by toggling checkbox visibility and interacting with it when visible

Starting URL: https://v1.training-support.net/selenium/dynamic-controls

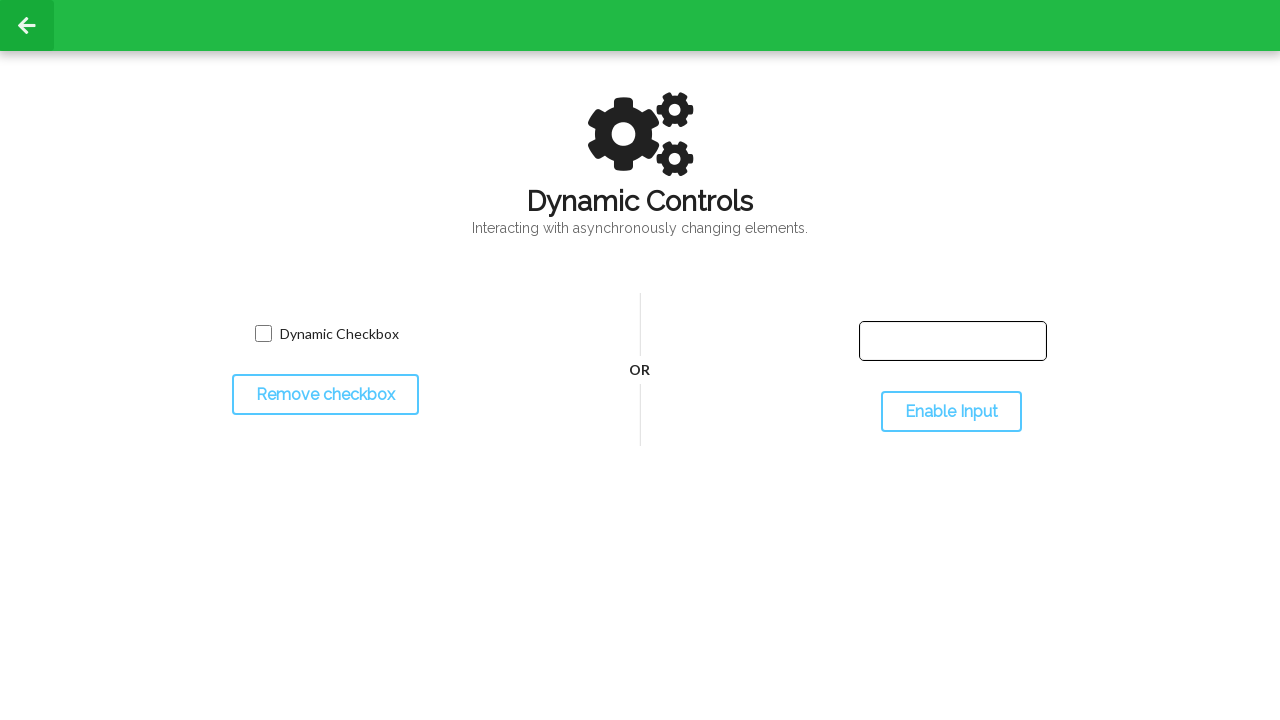

Clicked toggle button to hide checkbox at (325, 395) on #toggleCheckbox
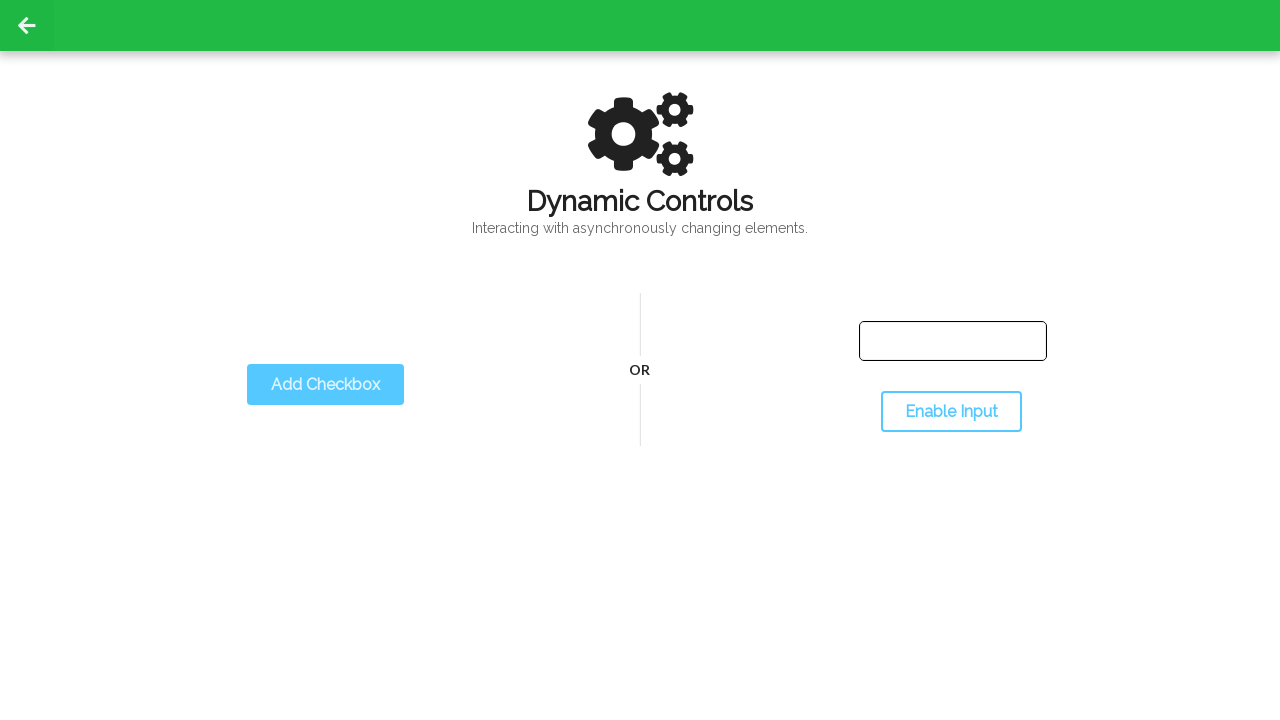

Checkbox disappeared after toggle
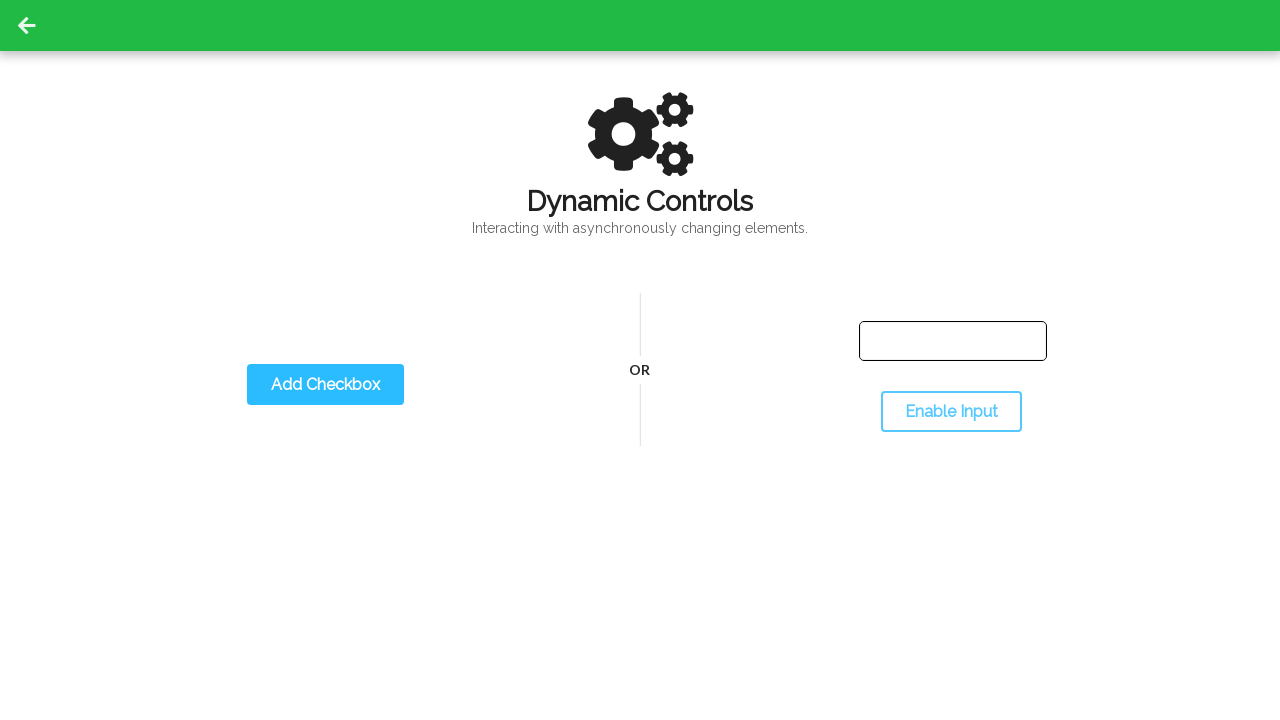

Clicked toggle button to show checkbox at (325, 385) on #toggleCheckbox
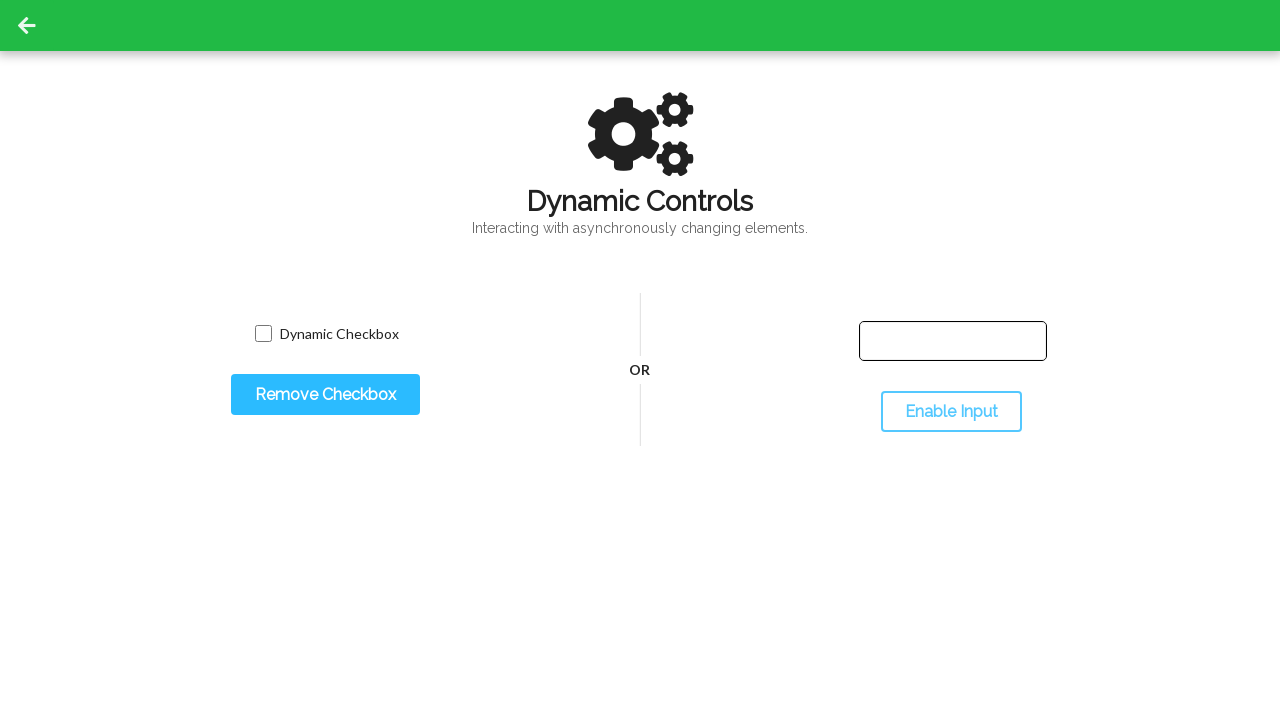

Checkbox reappeared after second toggle
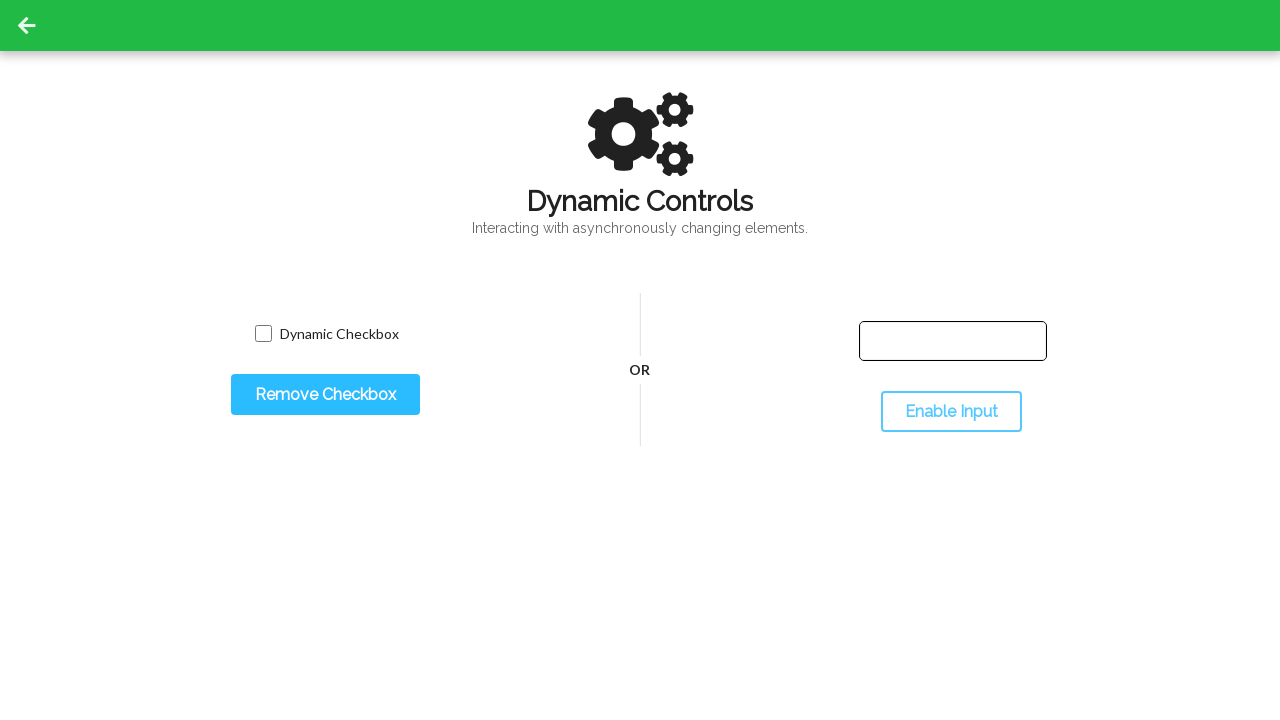

Clicked checkbox to select it at (263, 334) on #dynamicCheckbox input[type='checkbox']
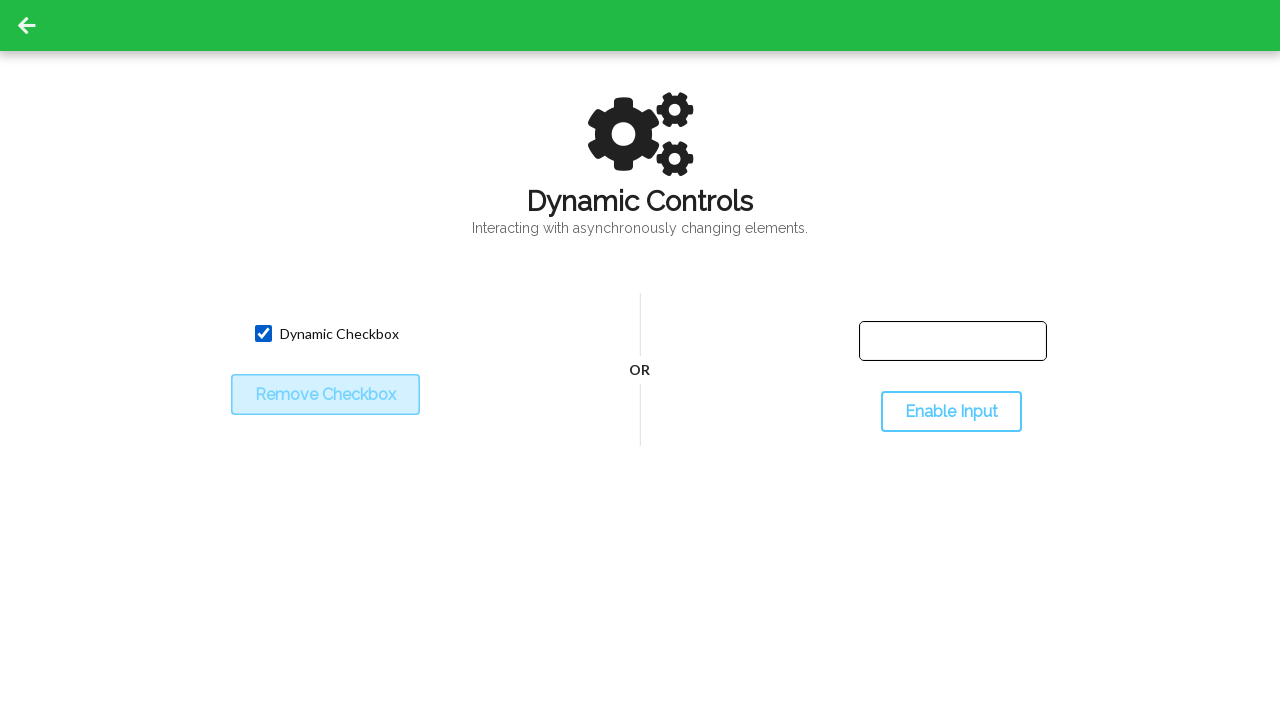

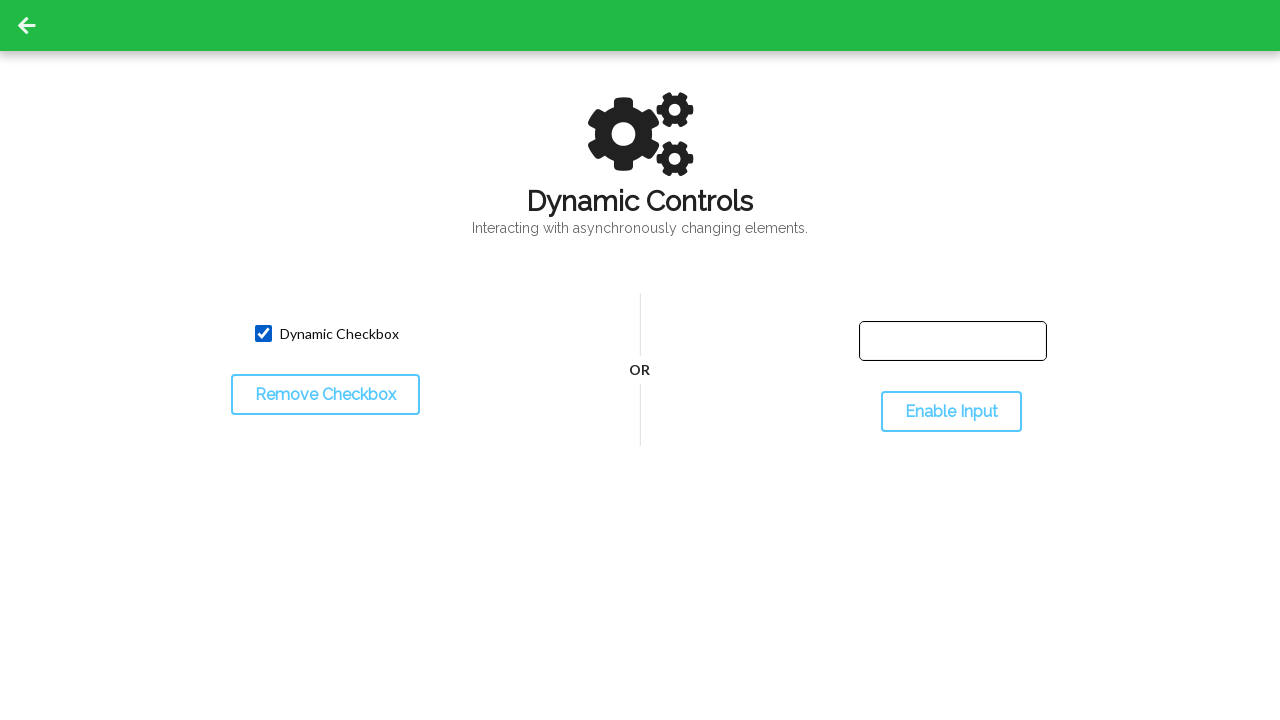